Tests keyboard input functionality by clicking on a name field, clearing it, entering text, and pressing the Enter key

Starting URL: https://formy-project.herokuapp.com/keypress

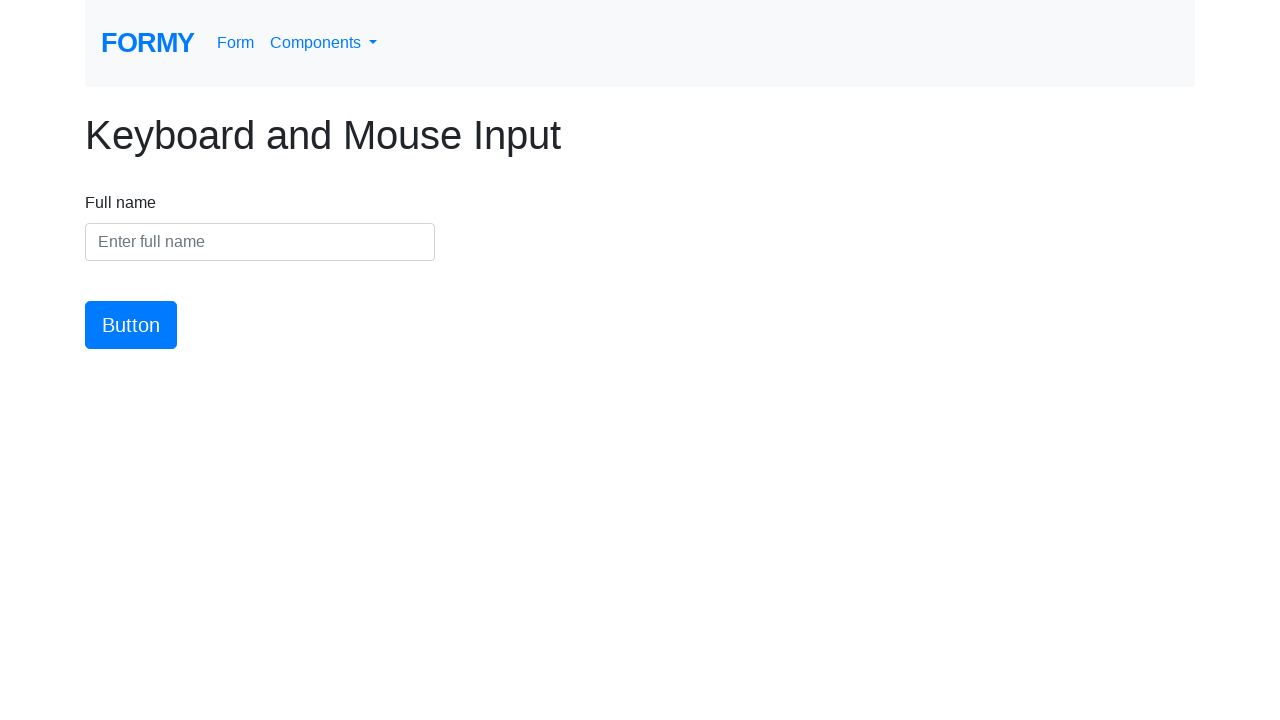

Clicked on the name input field at (260, 242) on #name
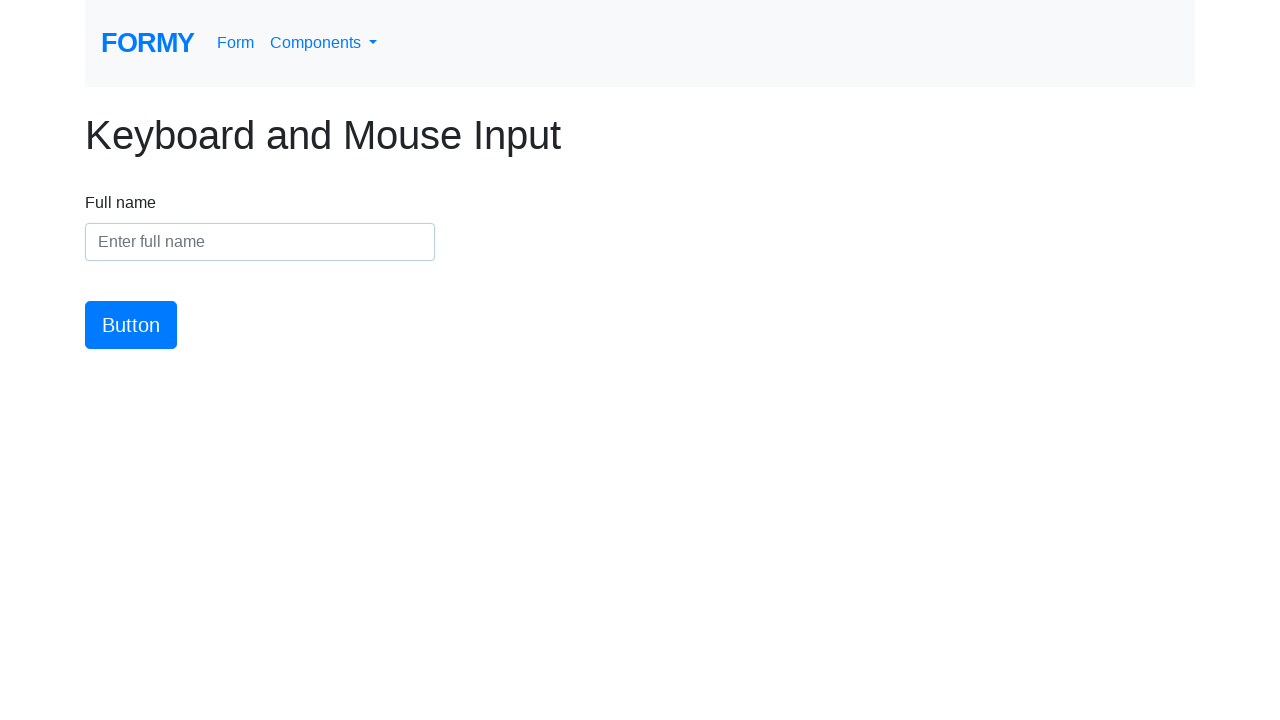

Cleared the name input field on #name
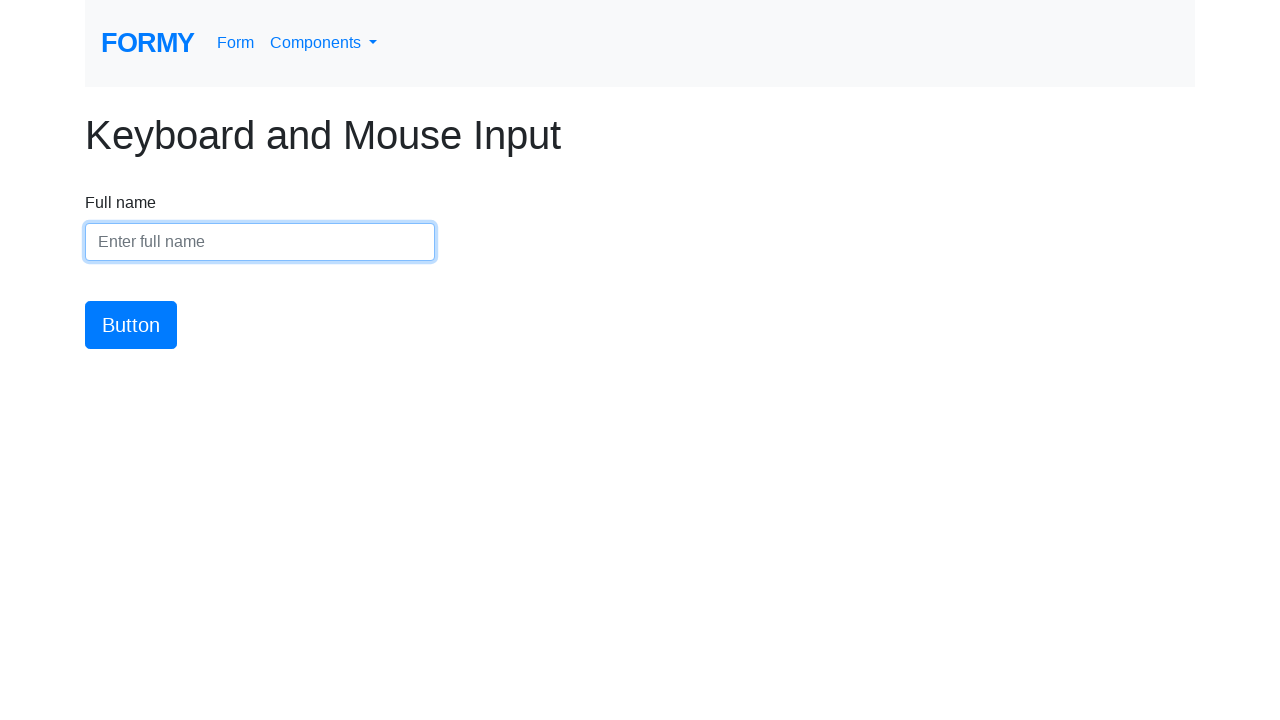

Entered 'Bagaass' into the name field on #name
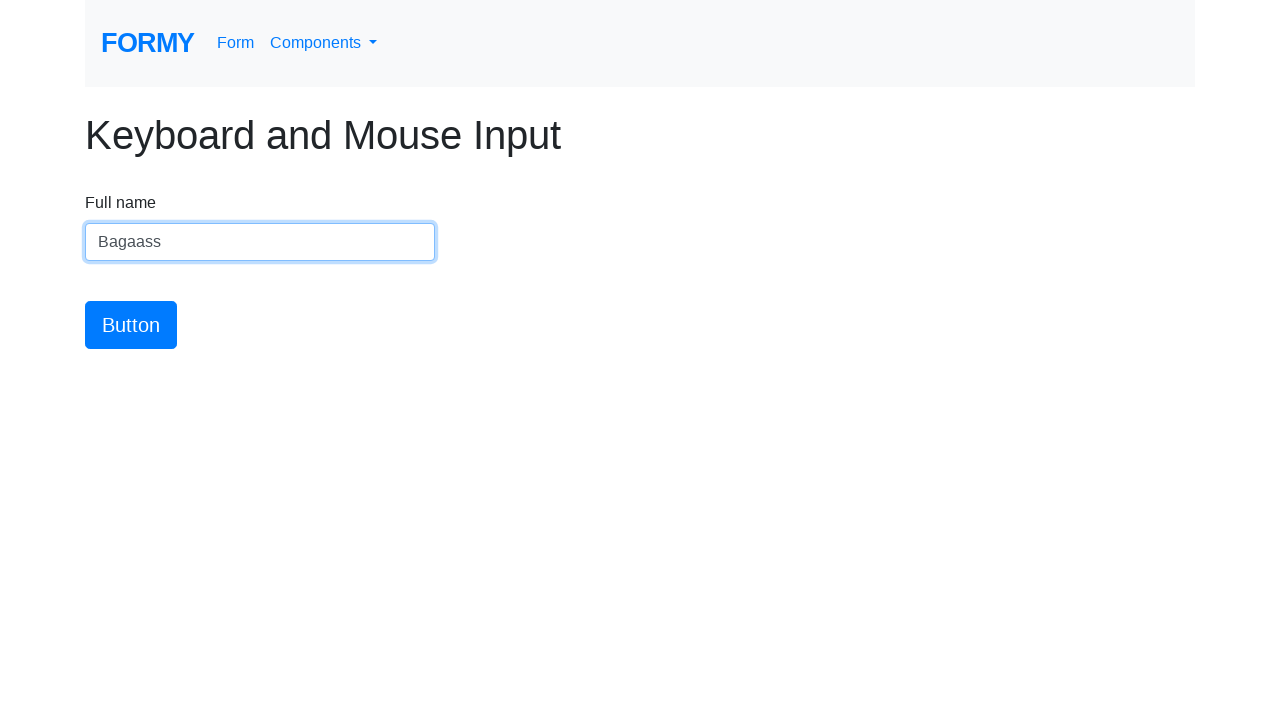

Pressed Enter key to submit the form on #name
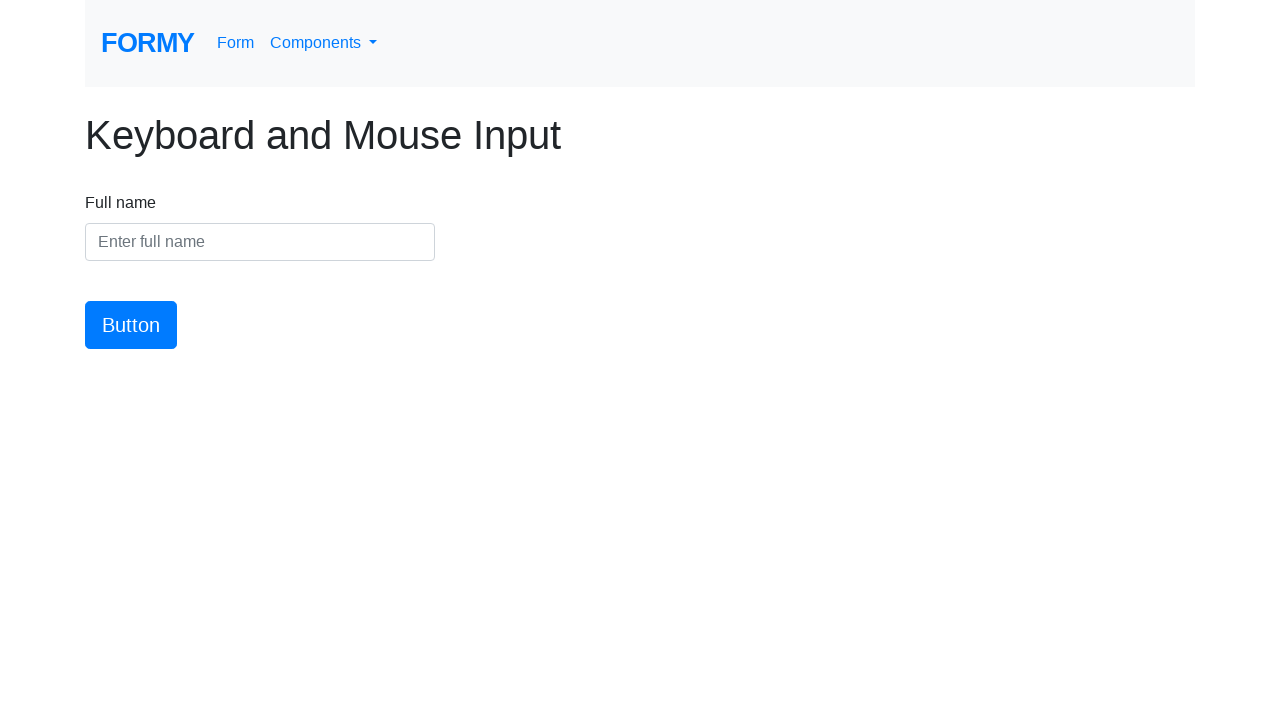

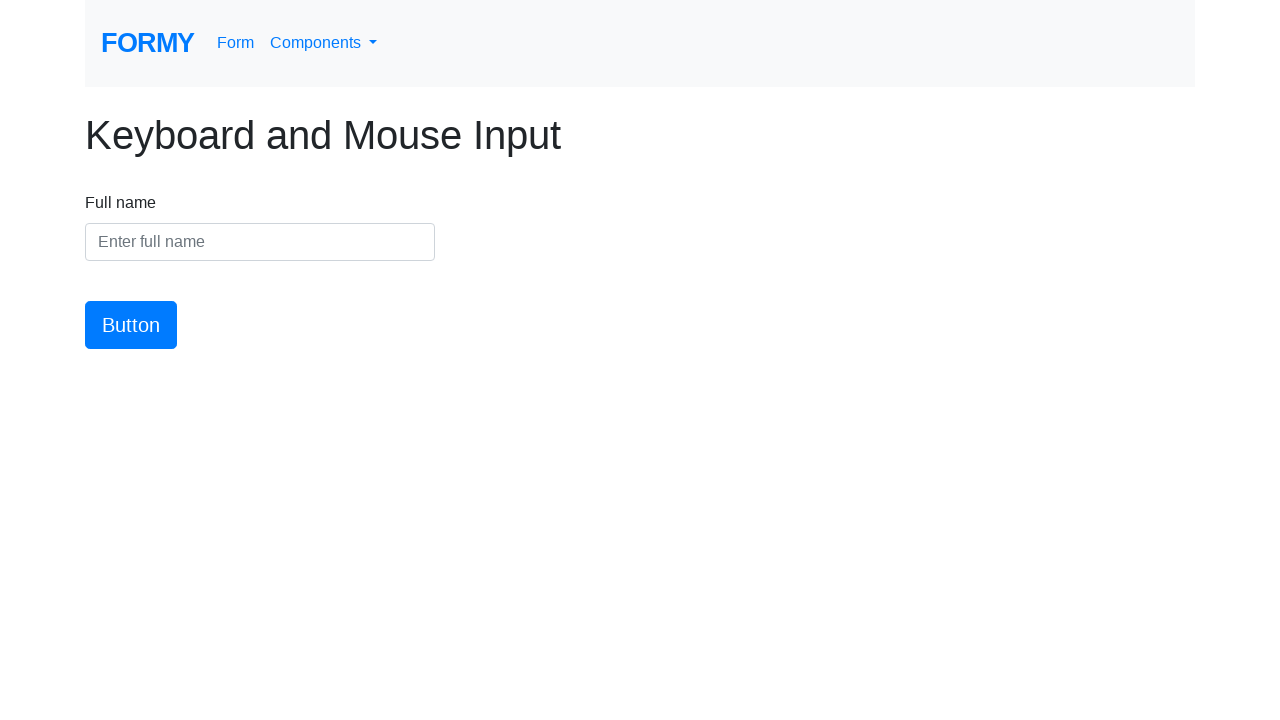